Tests navigation on the Playwright documentation site by clicking on "Get started" link, verifying tabs are visible, then clicking on "Canary releases" link and verifying the canary release note is displayed.

Starting URL: https://playwright.dev/

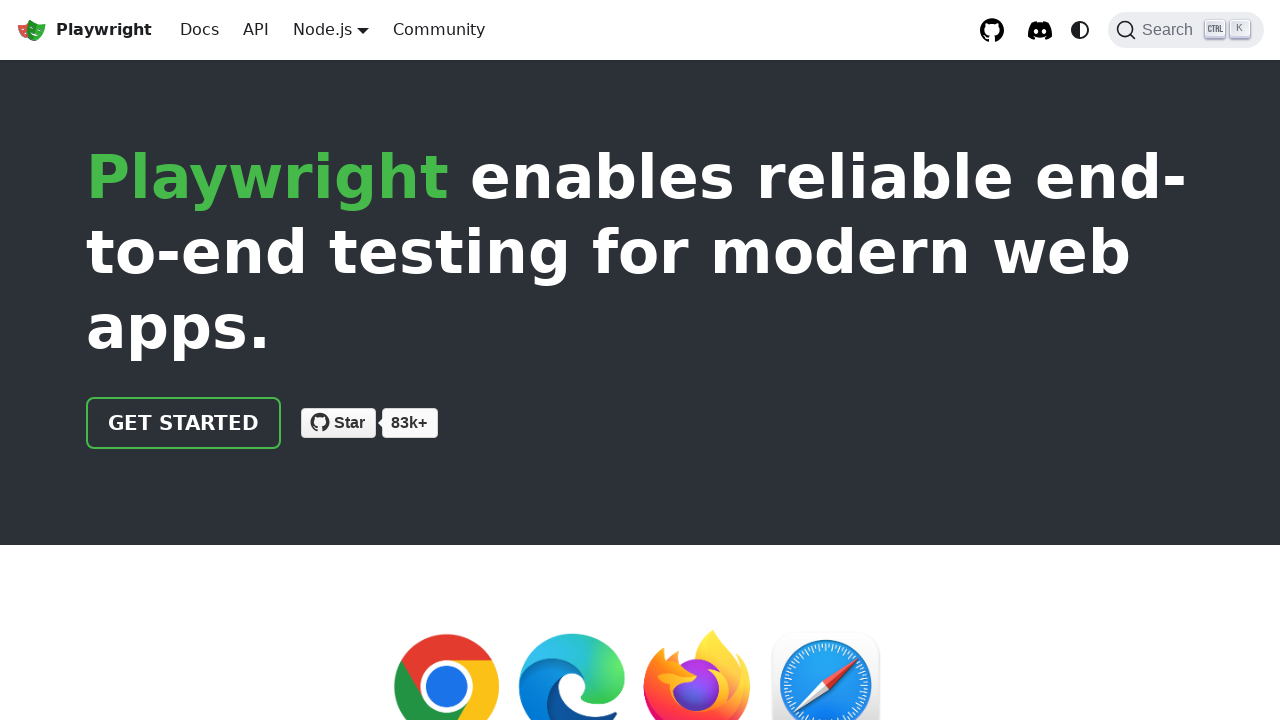

Clicked on 'Get started' link at (184, 423) on internal:role=link[name="Get started"i]
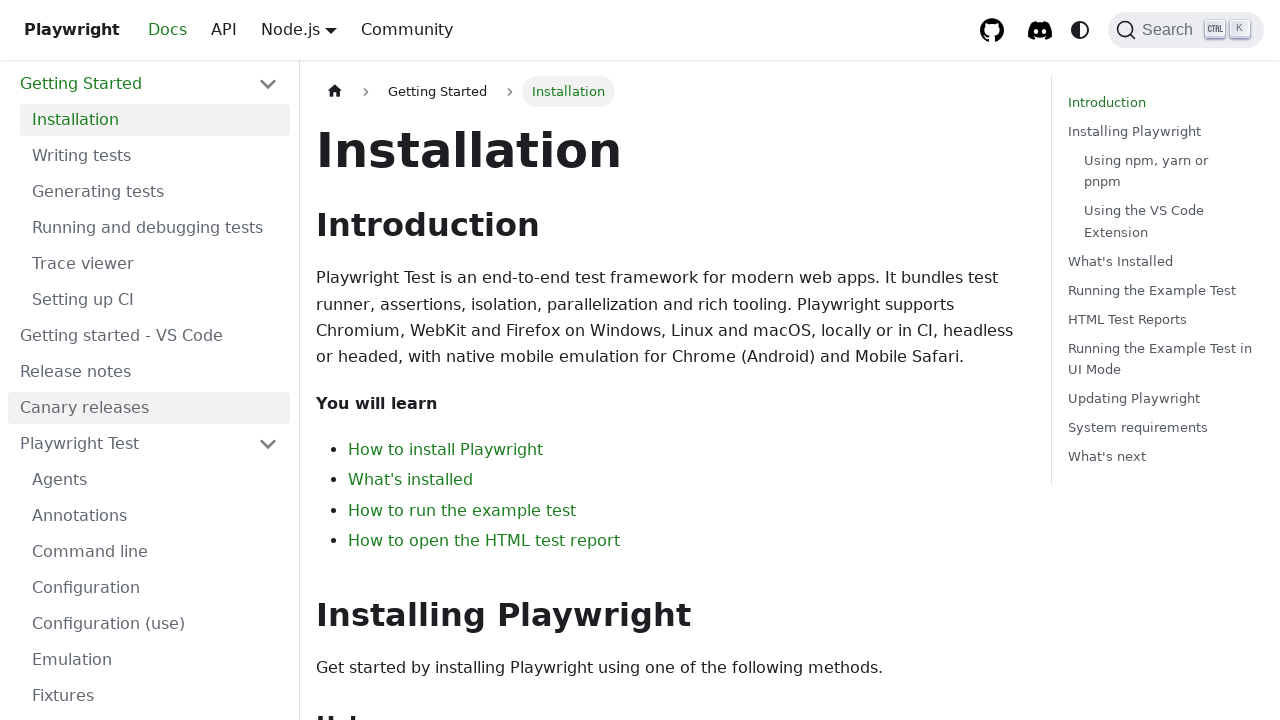

Tabs became visible after clicking 'Get started'
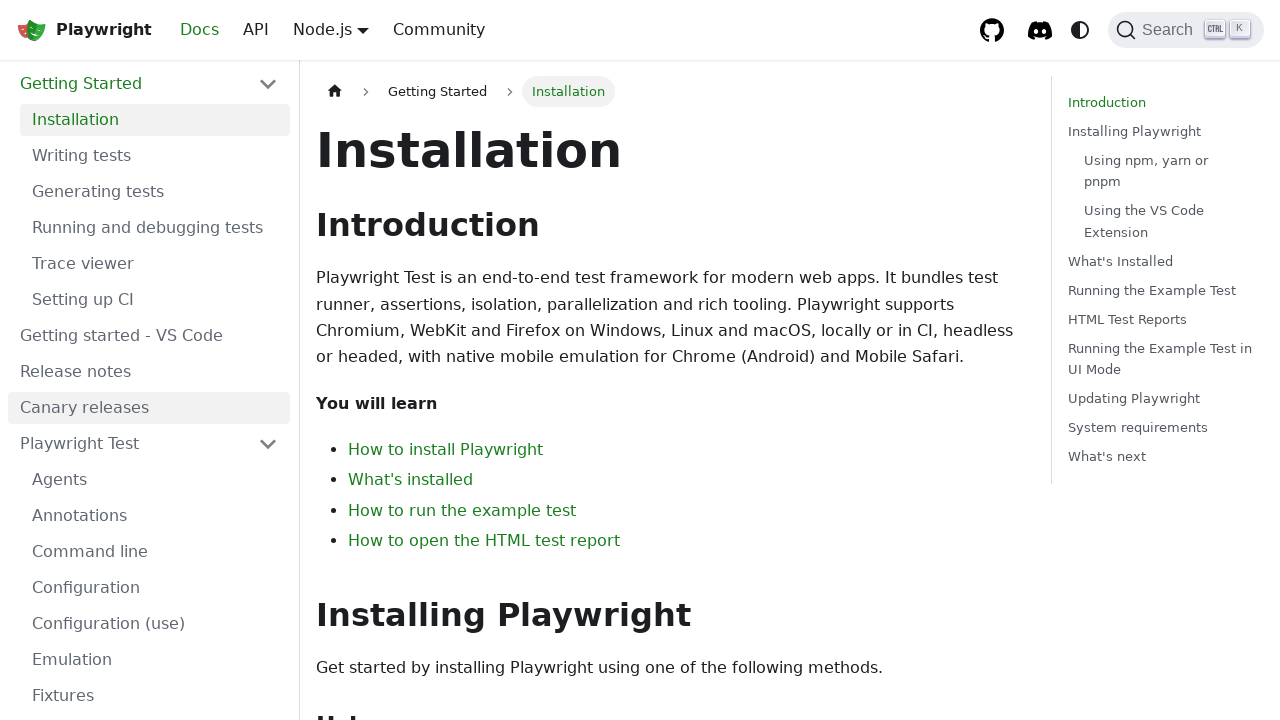

Clicked on 'Canary releases' link at (149, 408) on internal:role=link[name="Canary releases"i]
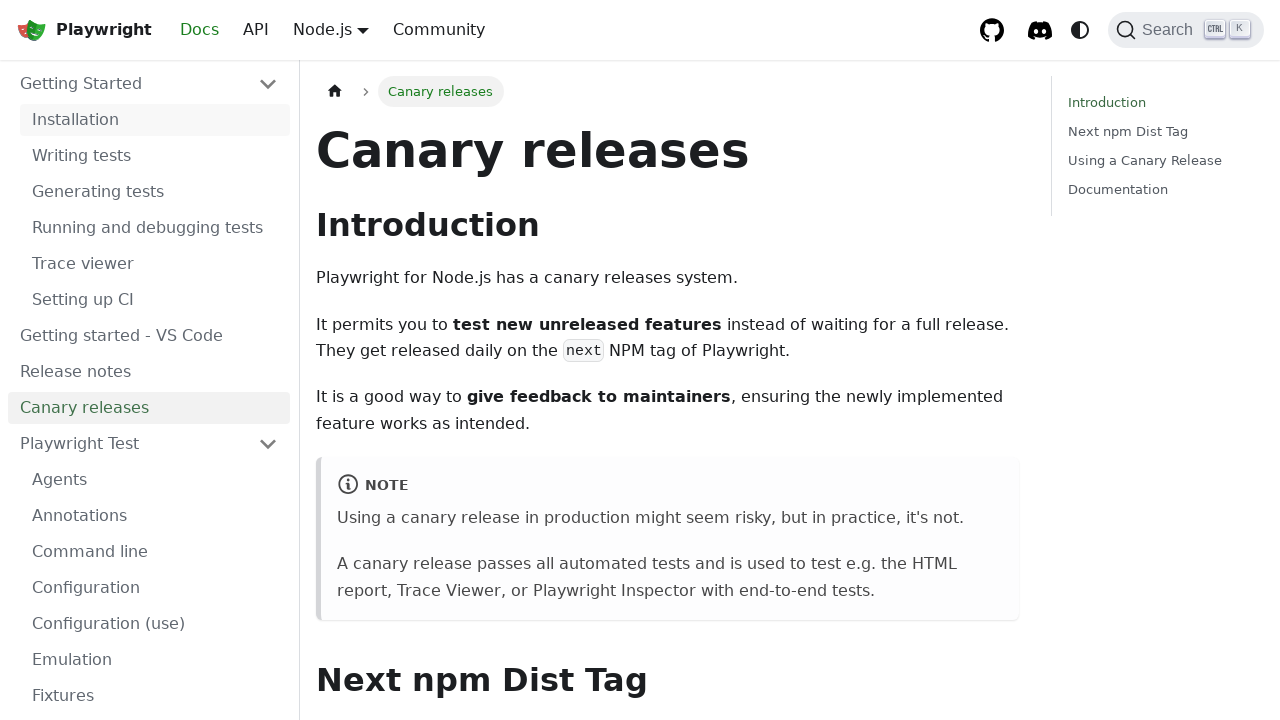

Canary release note became visible
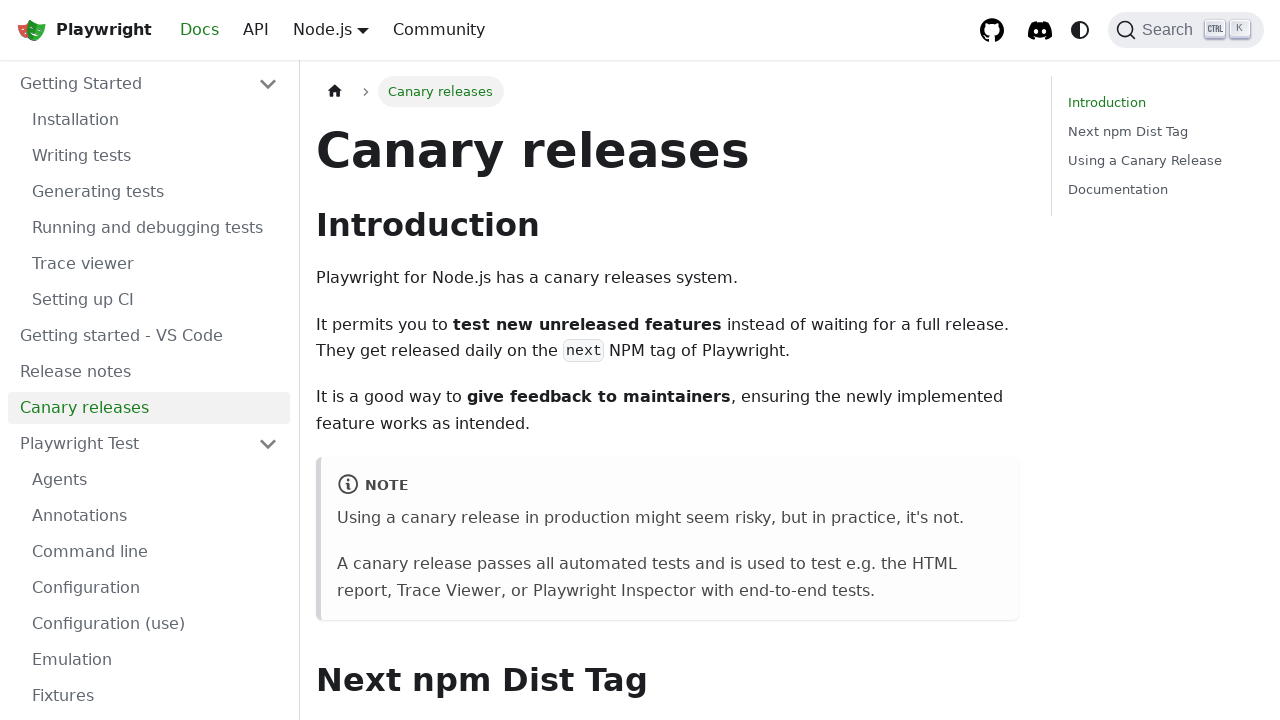

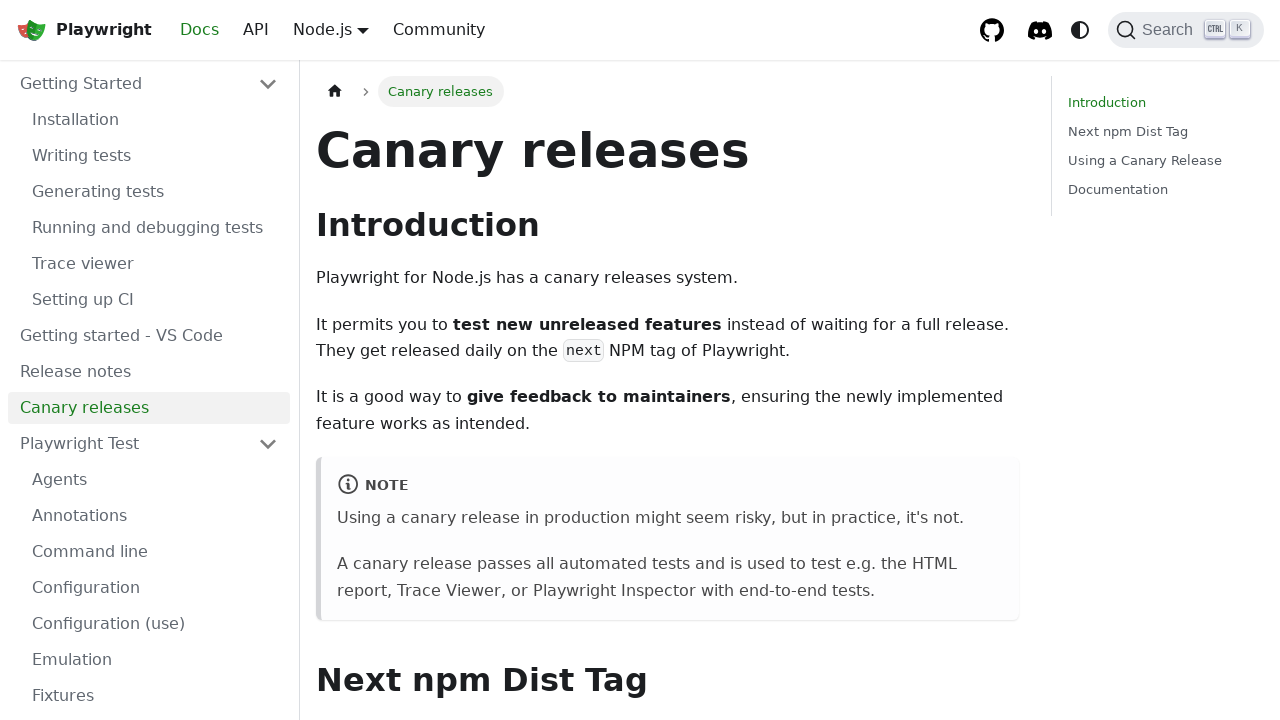